Tests checkbox functionality on a practice automation site by clicking on a checkbox element

Starting URL: https://rahulshettyacademy.com/AutomationPractice/

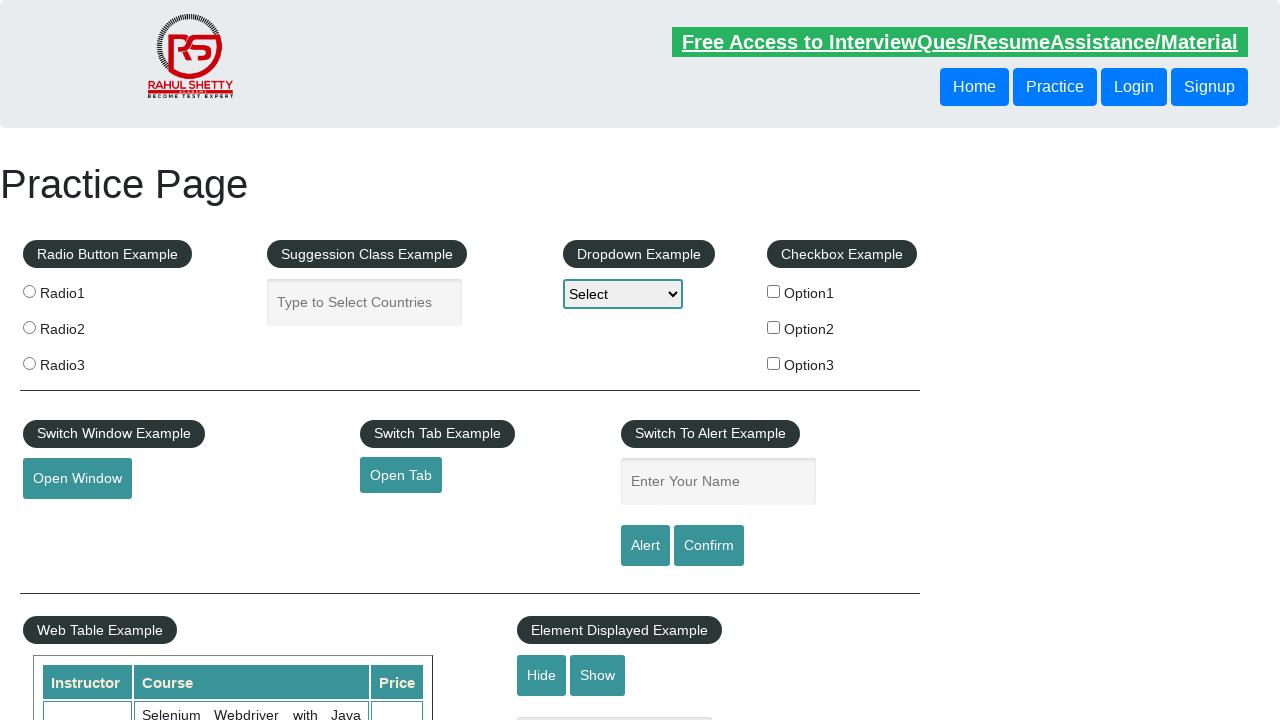

Waited for checkbox element #checkBoxOption1 to load
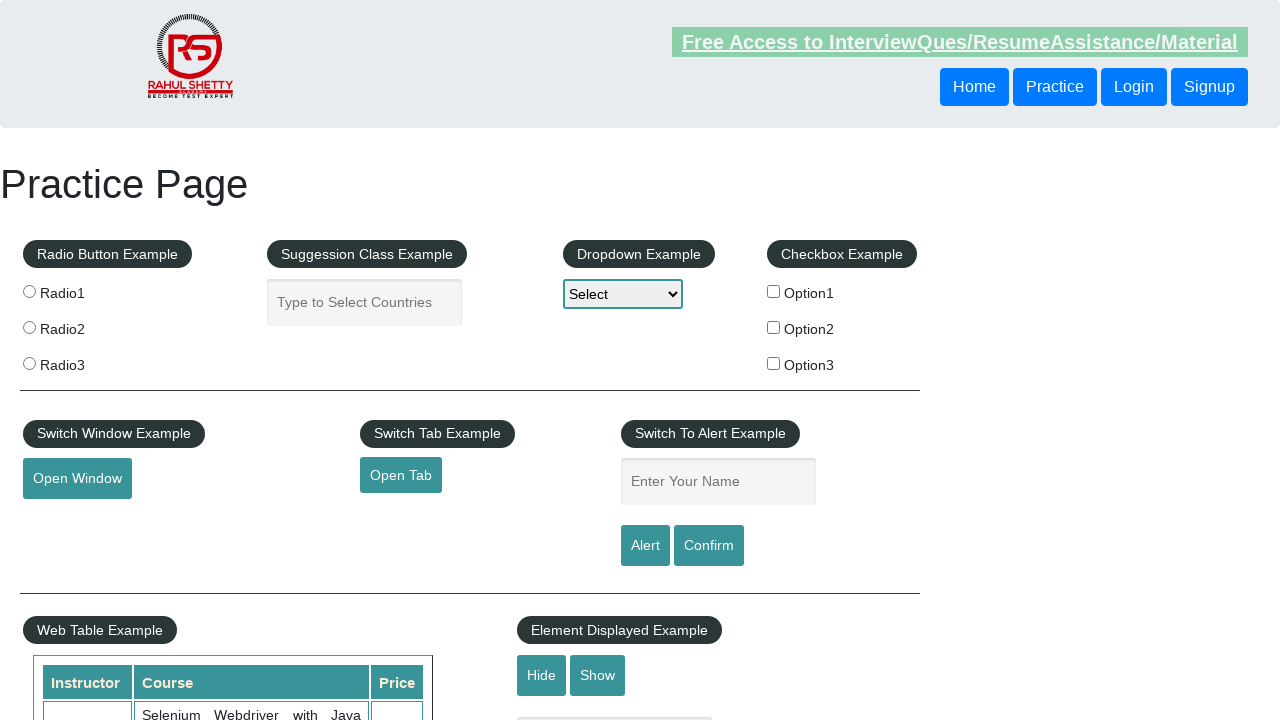

Clicked on the first checkbox option #checkBoxOption1 at (774, 291) on #checkBoxOption1
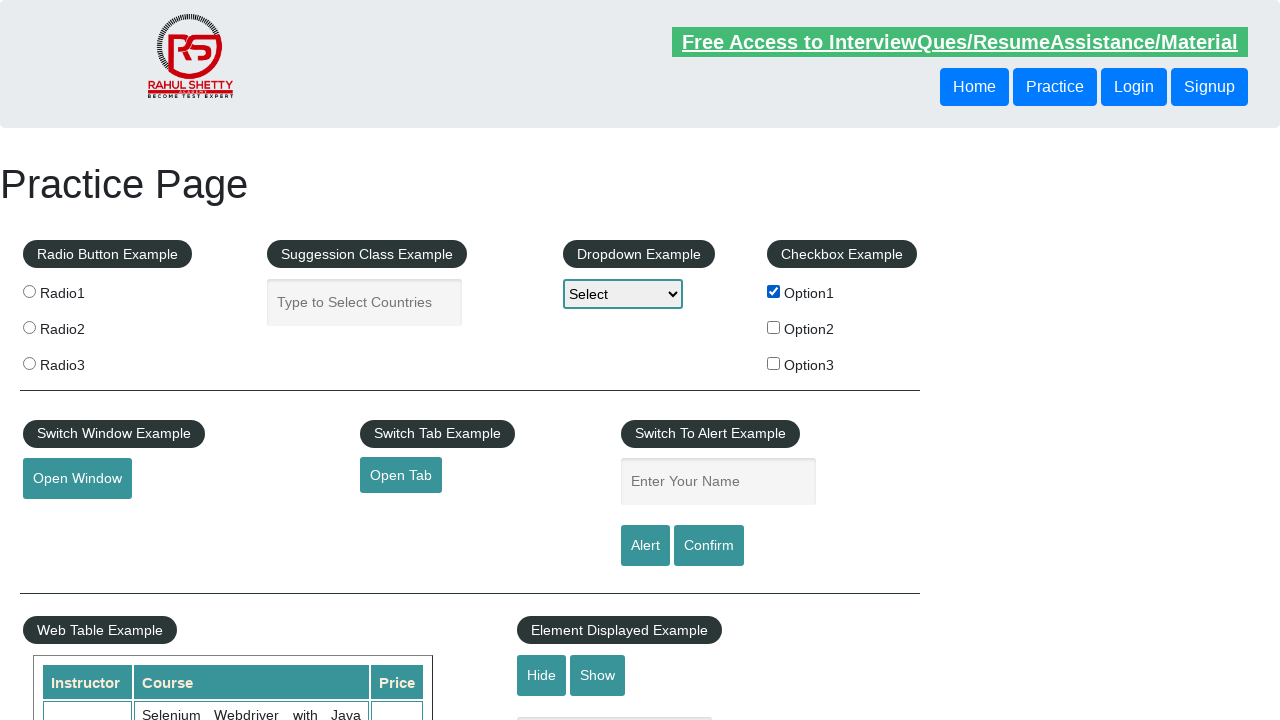

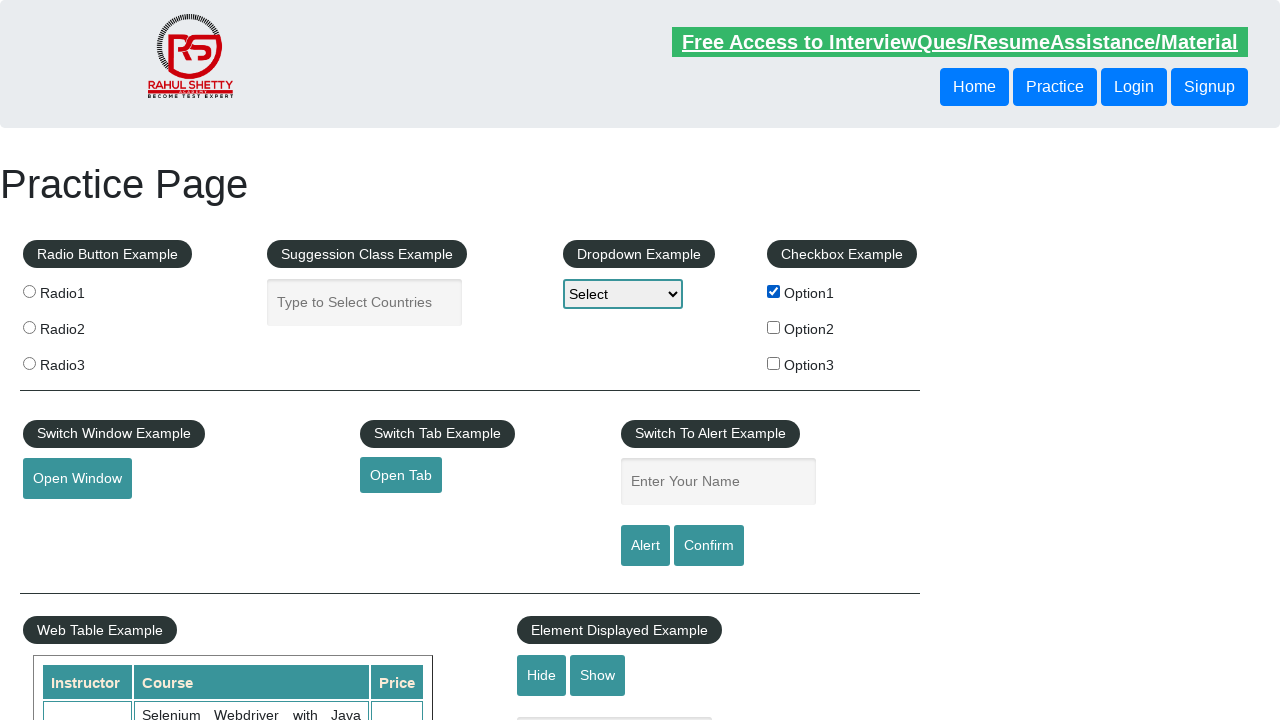